Tests right-click context menu functionality, verifies alert text, accepts the alert, and then navigates to a linked page to verify its heading

Starting URL: https://the-internet.herokuapp.com/context_menu

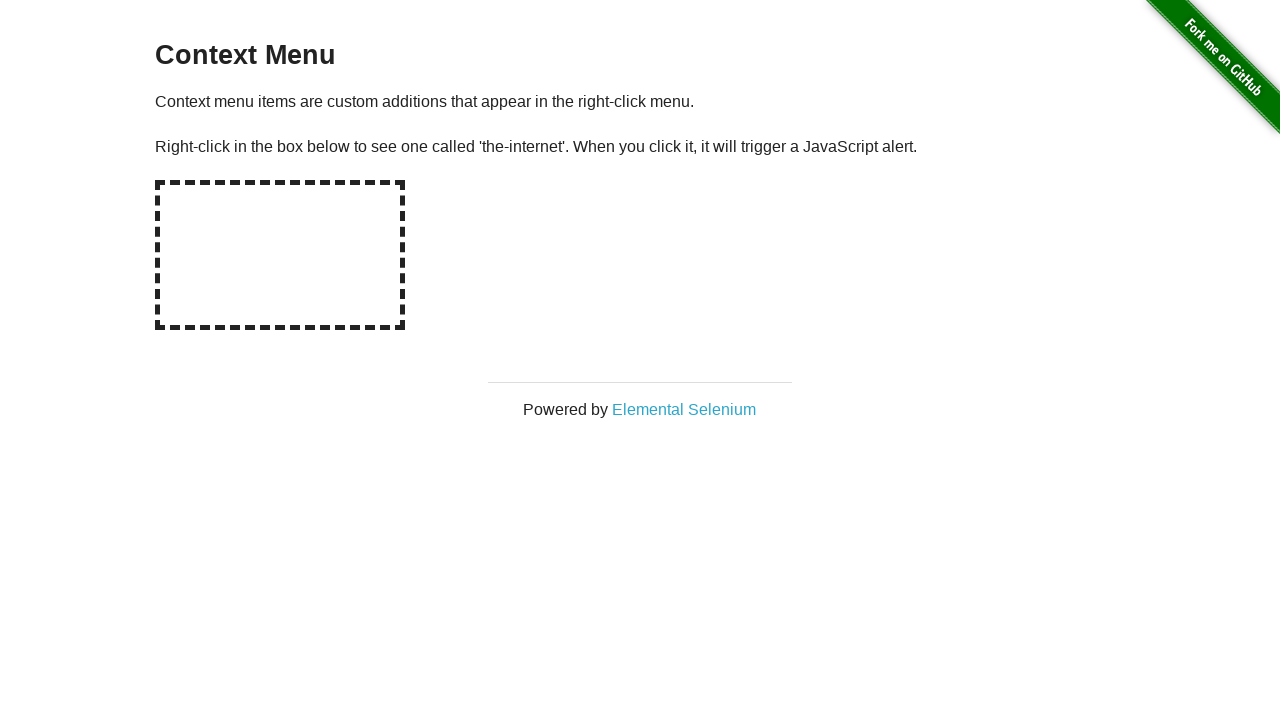

Located the context menu area (#hot-spot)
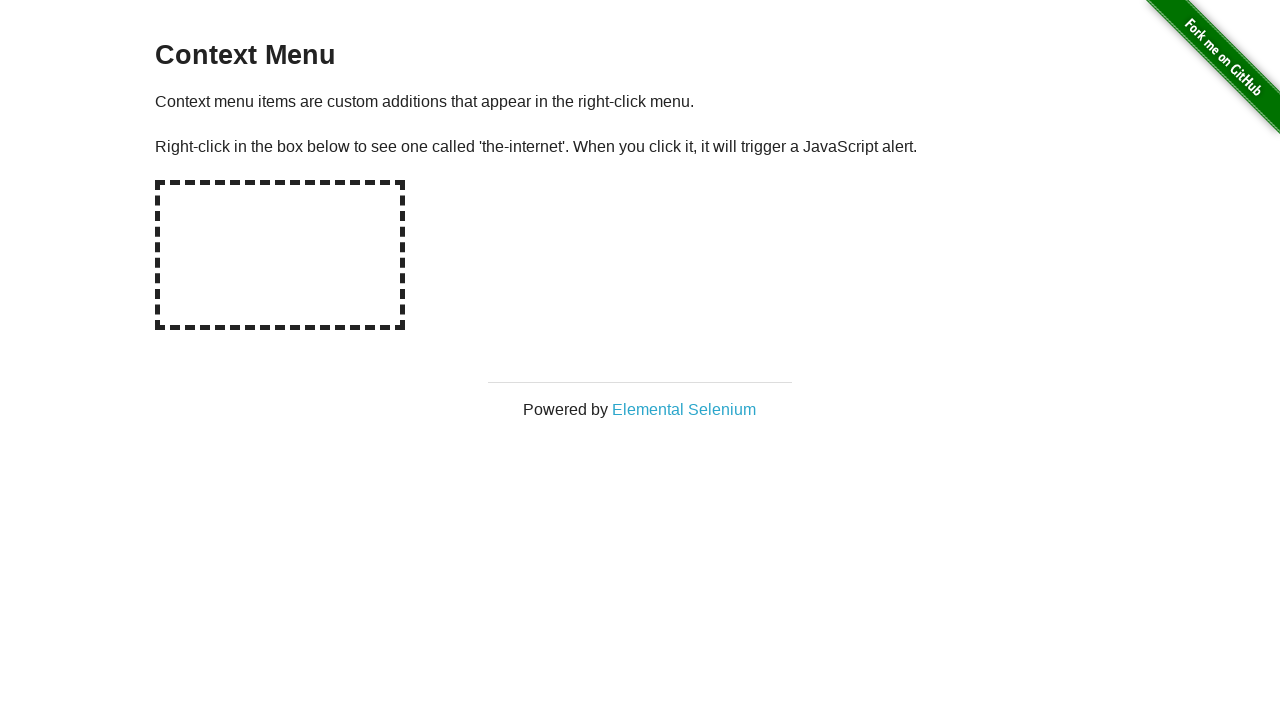

Right-clicked on the context menu box at (280, 255) on #hot-spot
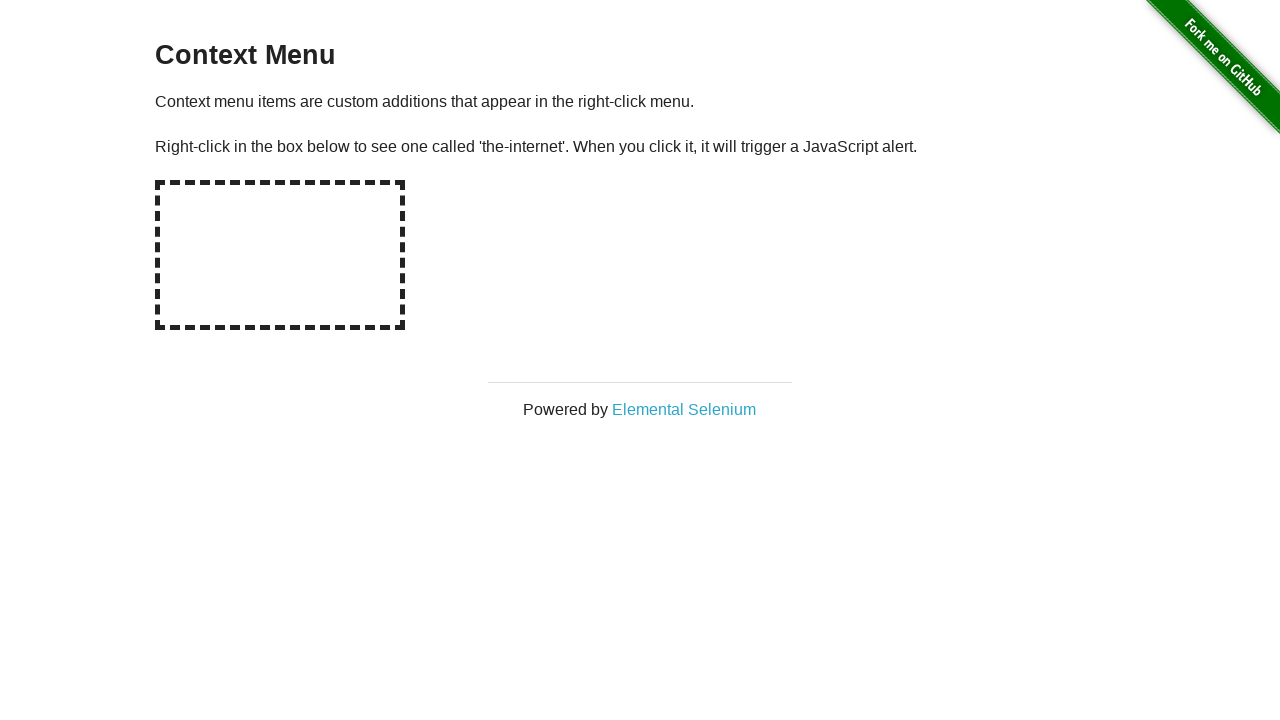

Set up dialog handler to accept alerts
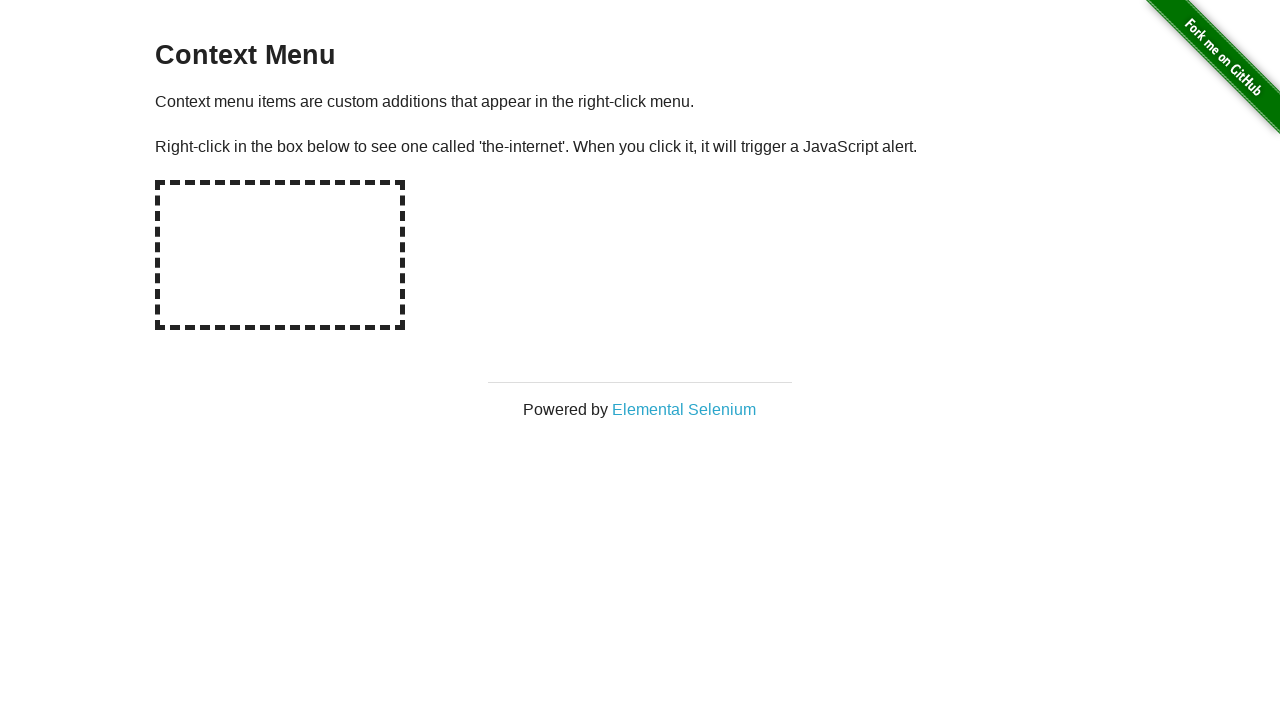

Right-clicked on context menu box to trigger alert at (280, 255) on #hot-spot
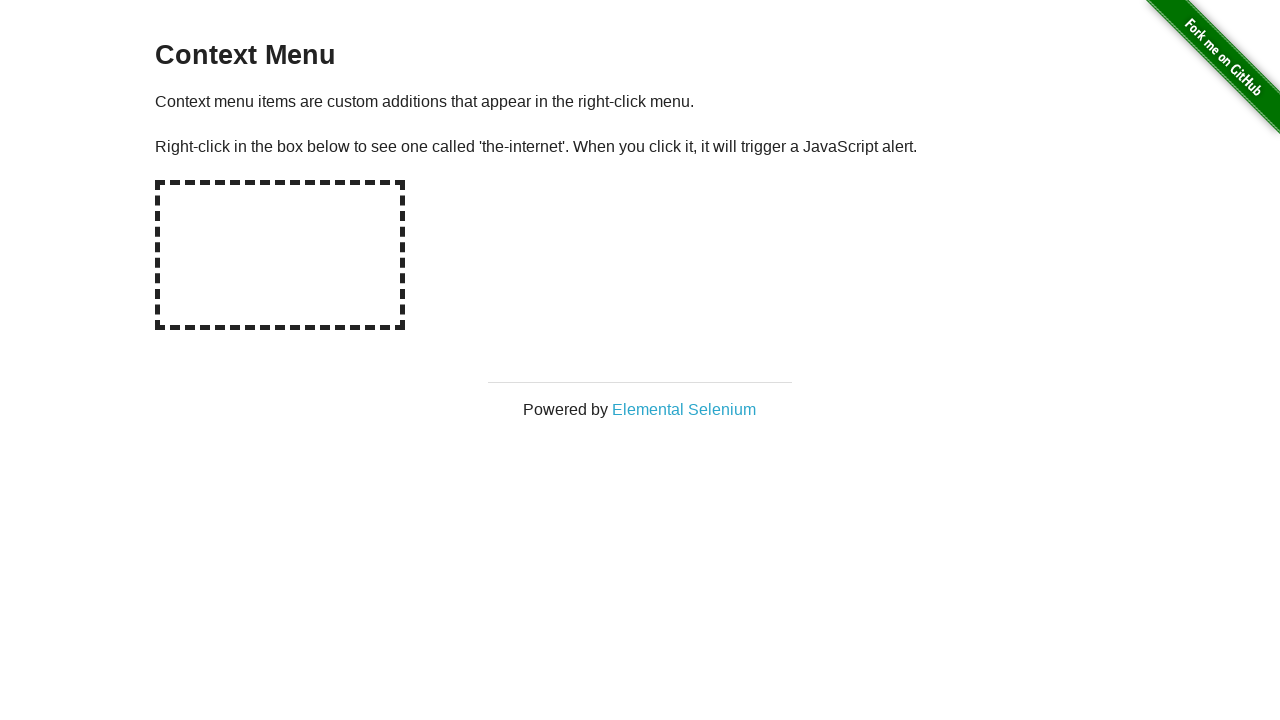

Captured alert dialog
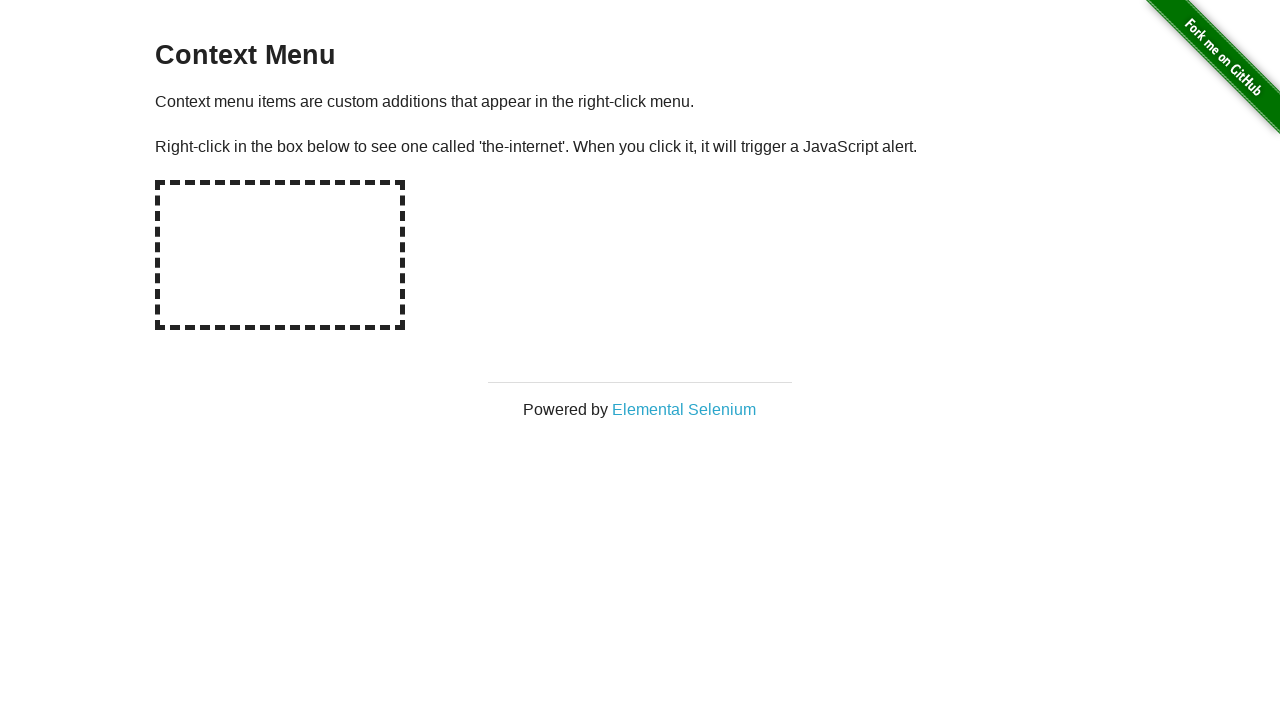

Verified alert message is 'You selected a context menu'
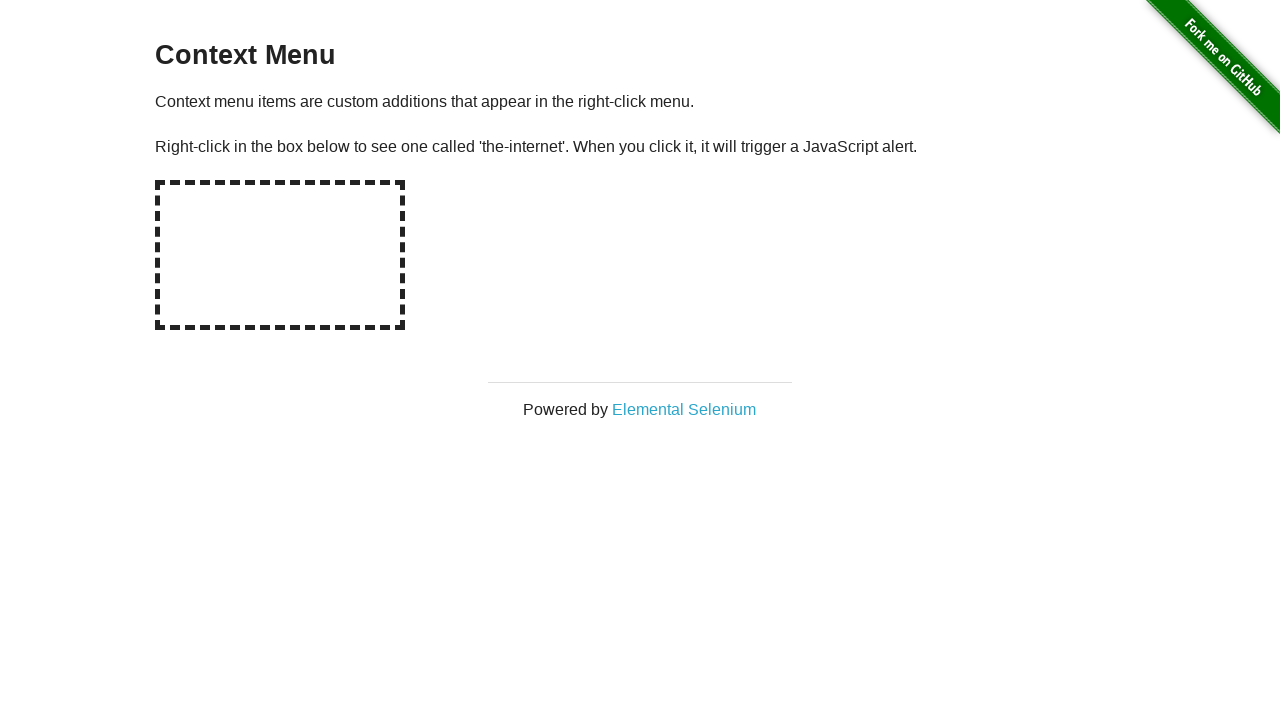

Clicked on Elemental Selenium link at (684, 409) on text='Elemental Selenium'
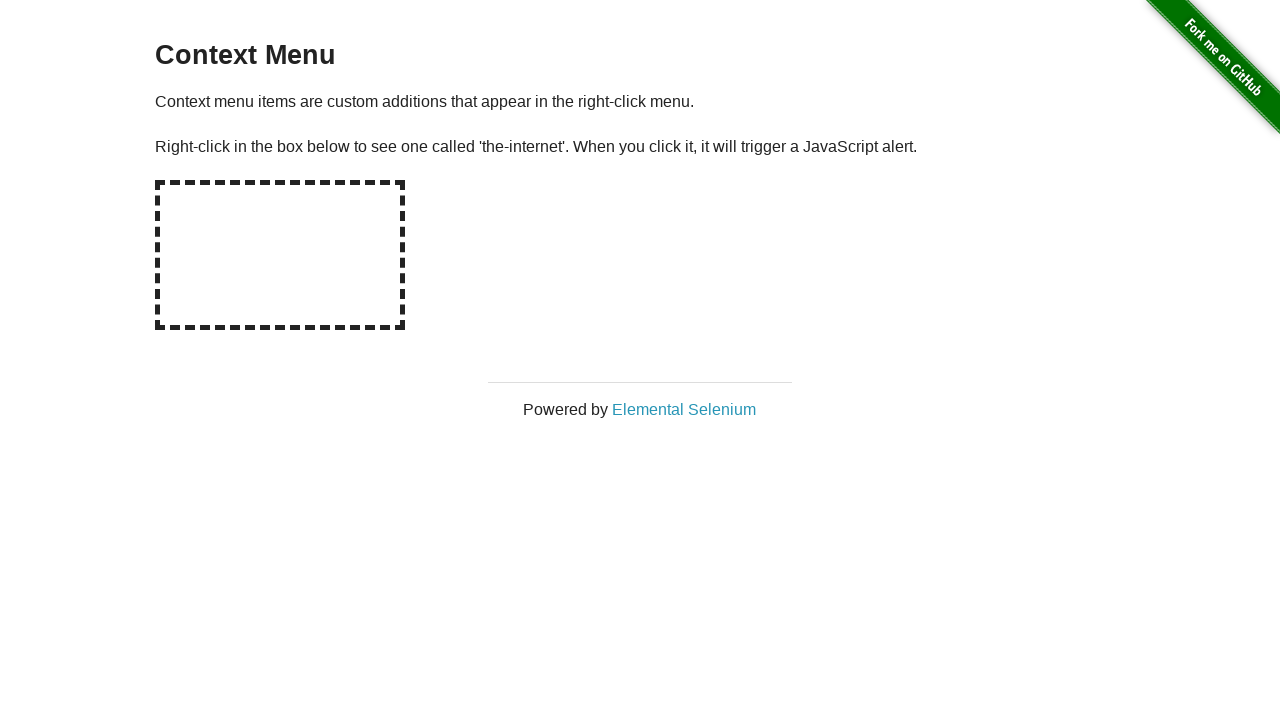

Clicked Elemental Selenium link to open new tab at (684, 409) on text='Elemental Selenium'
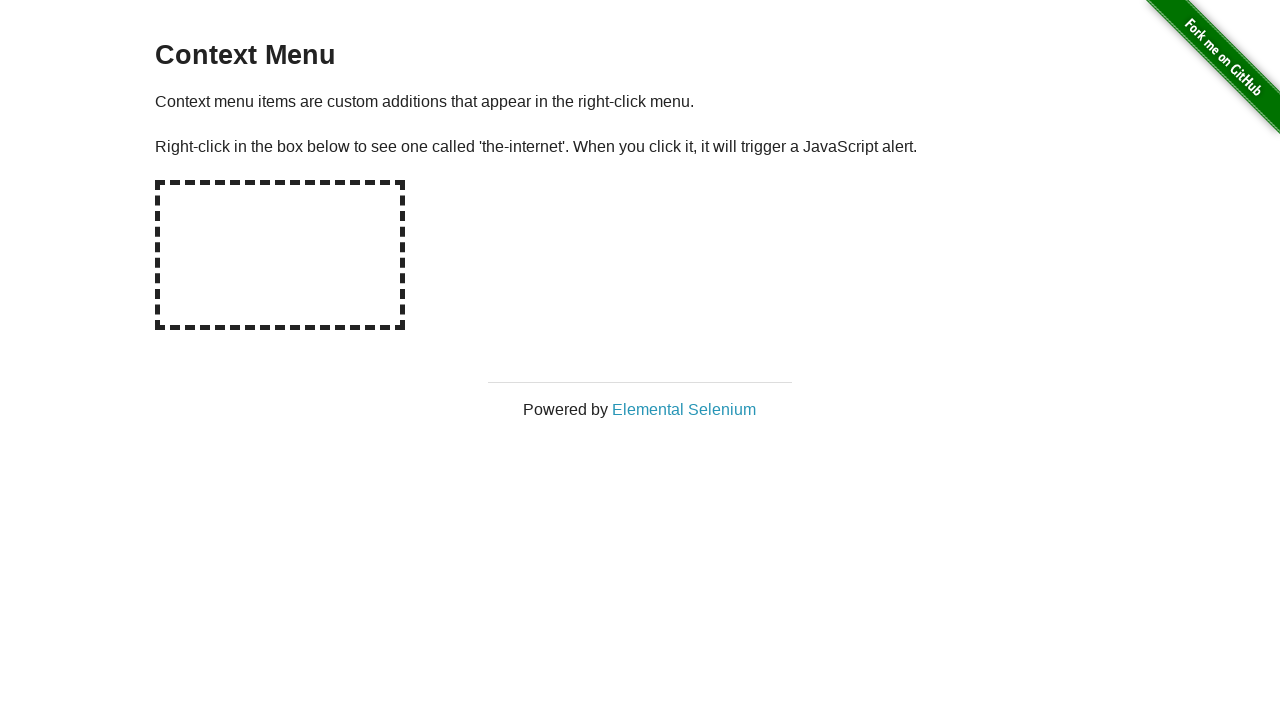

Switched to new page/tab
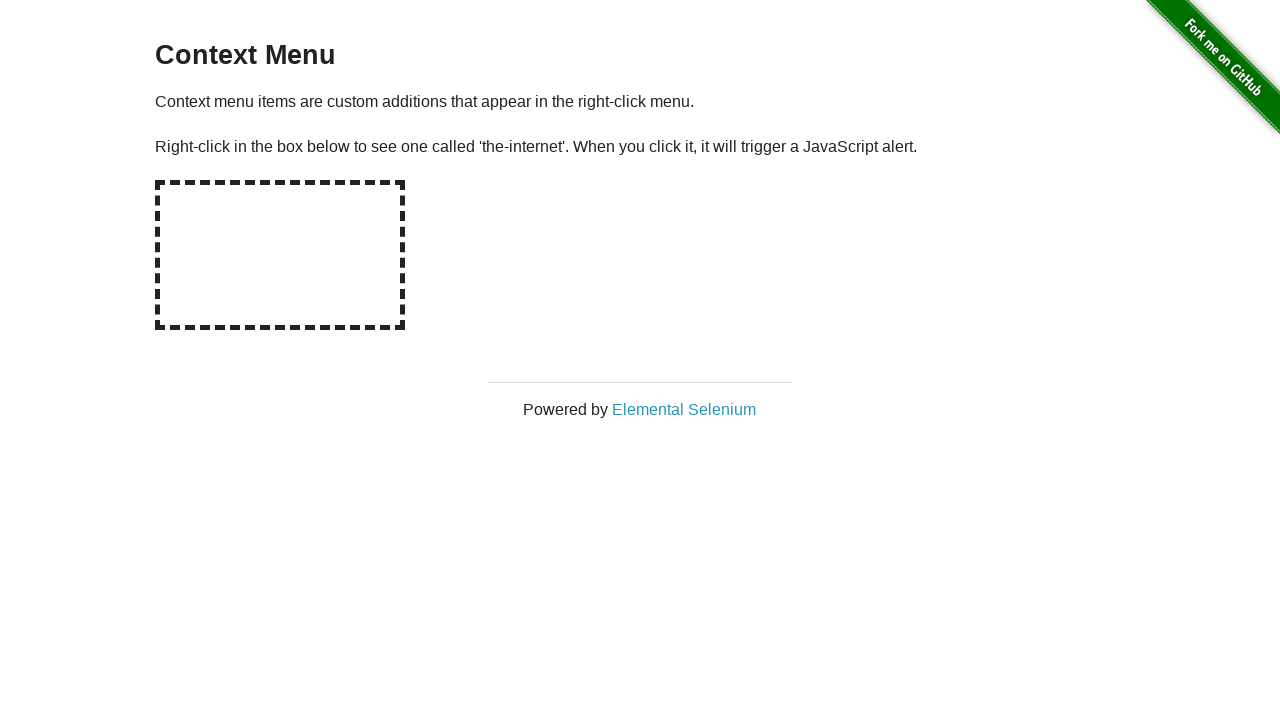

Waited for new page to load
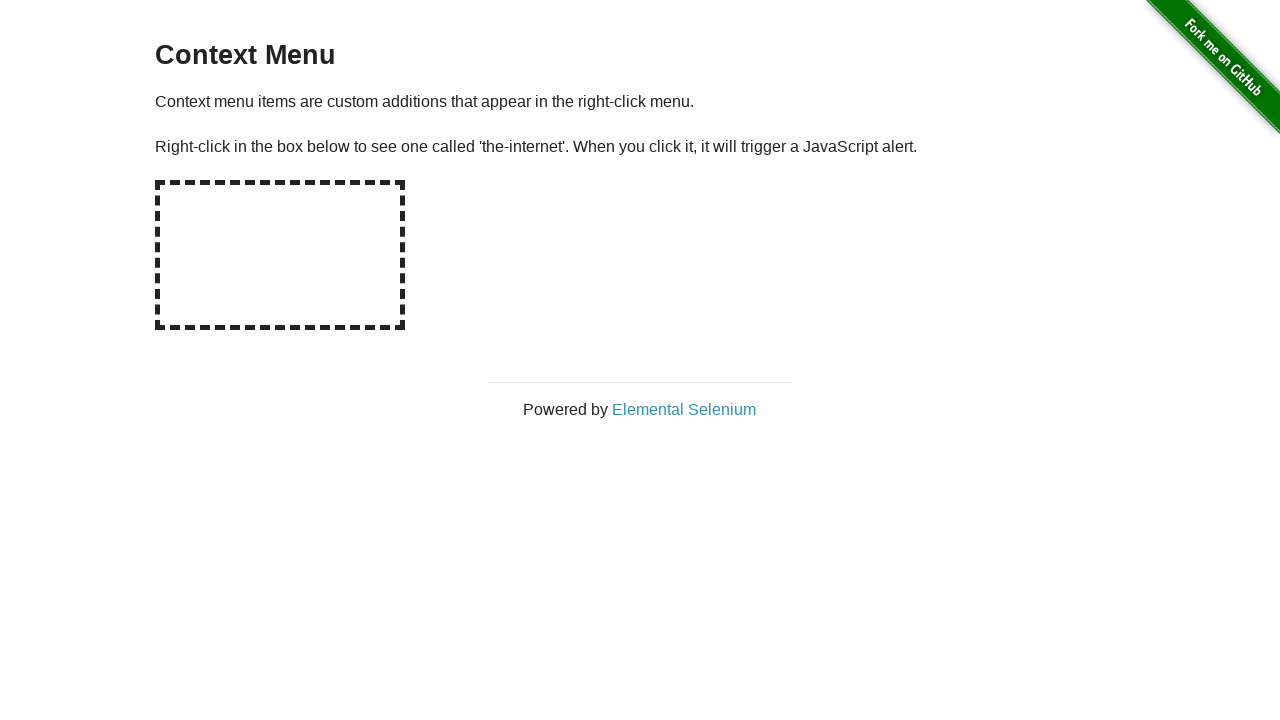

Retrieved h1 heading text from new page
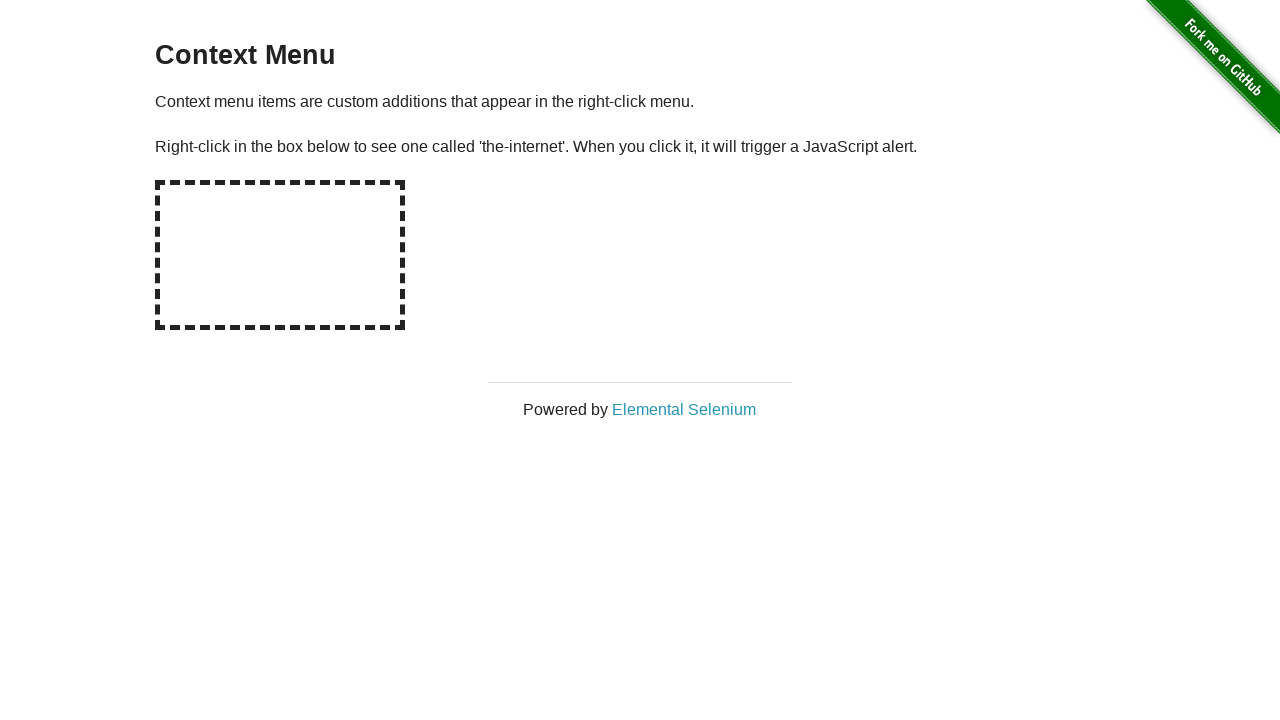

Verified h1 heading is 'Elemental Selenium'
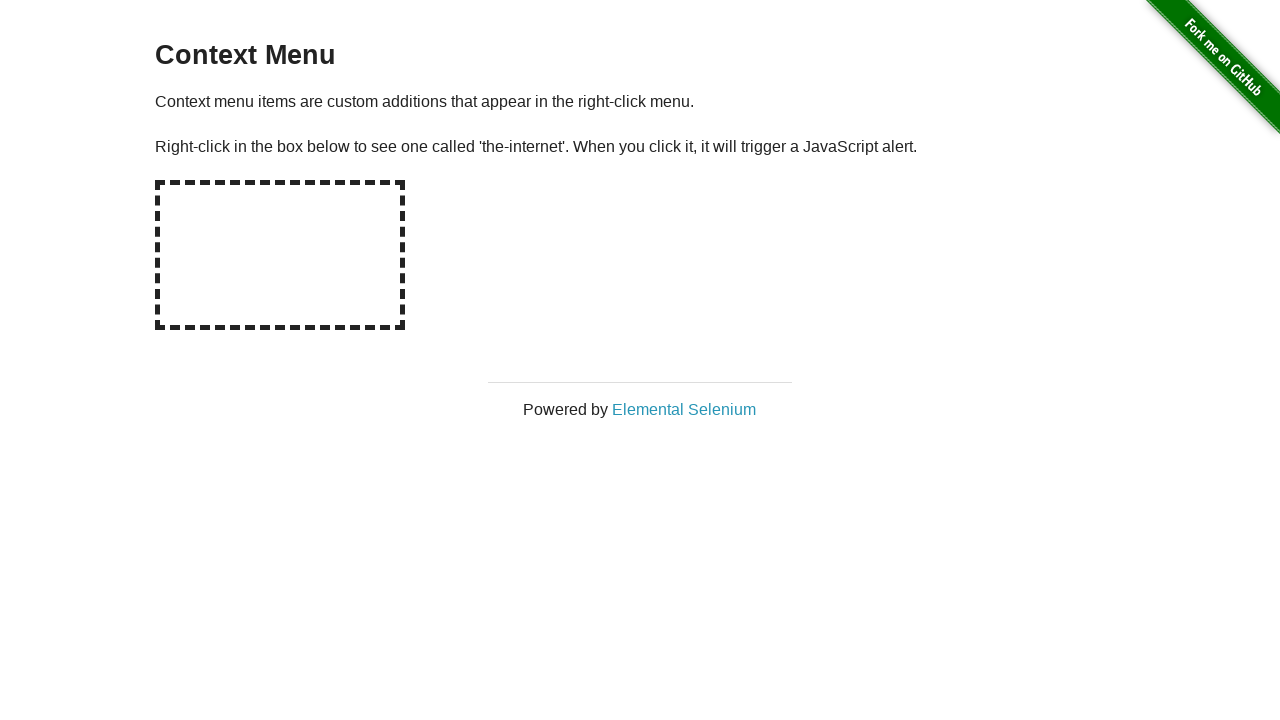

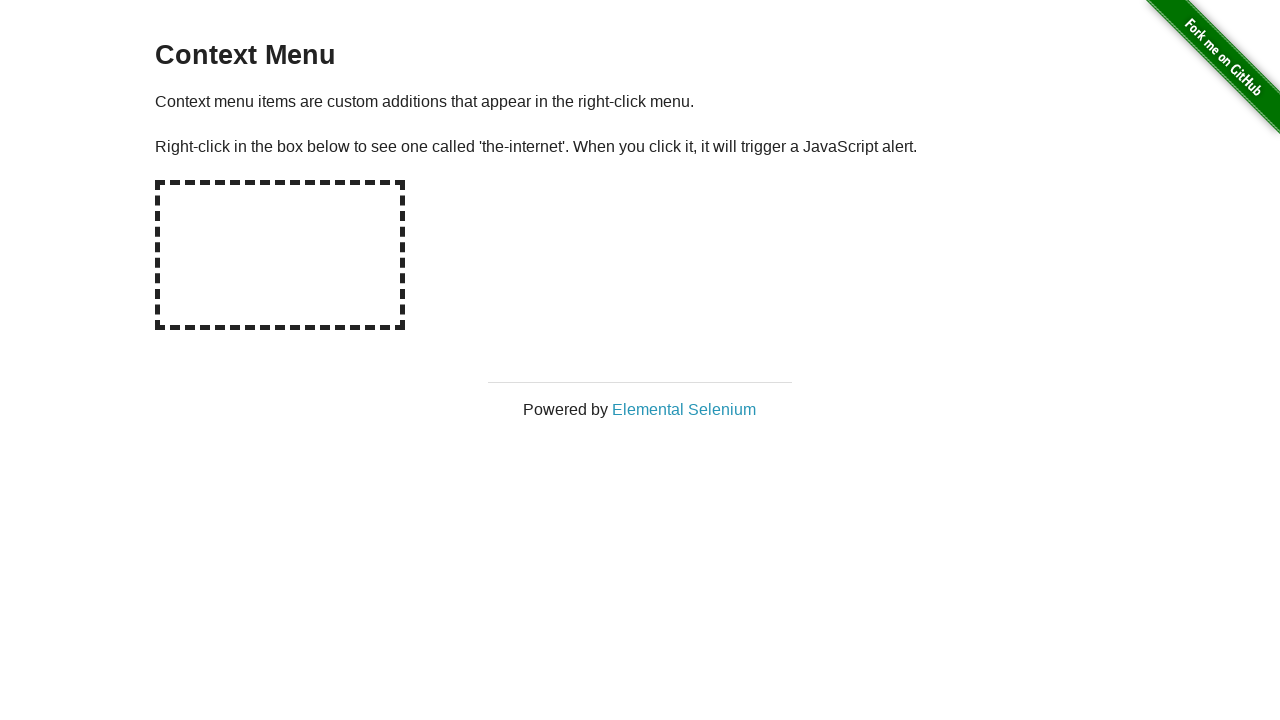